Tests the Starbucks Korea store locator by navigating through the location search interface - clicking on local search, selecting a city/province, and selecting "all" districts to display store results.

Starting URL: https://www.starbucks.co.kr/store/store_map.do

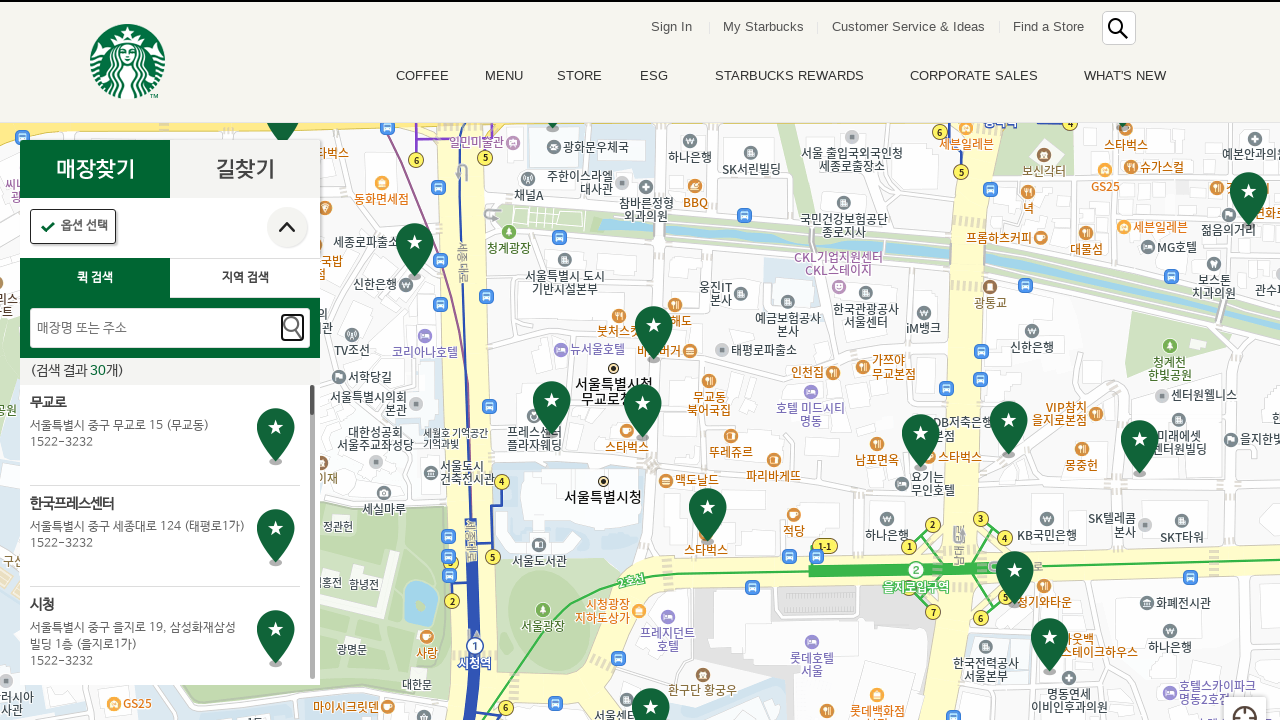

Waited for page to load (networkidle state)
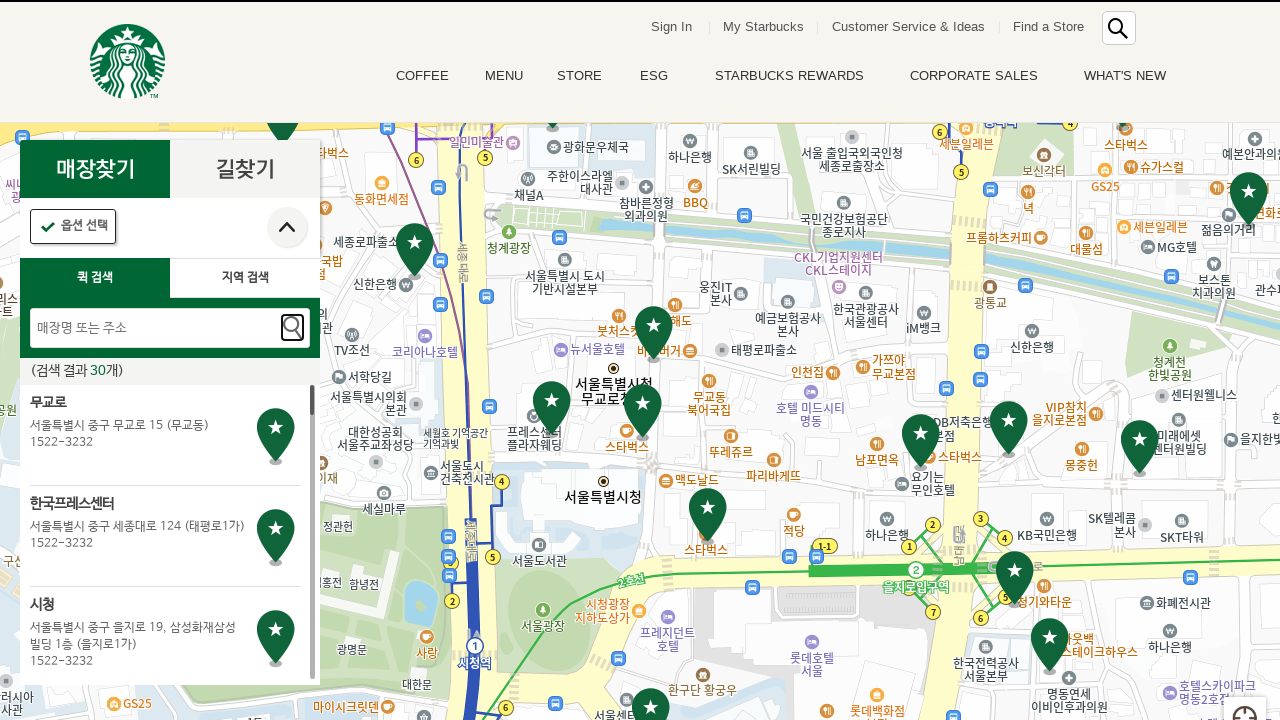

Clicked on local/region search tab at (245, 278) on #container > div > form > fieldset > div > section > article.find_store_cont > a
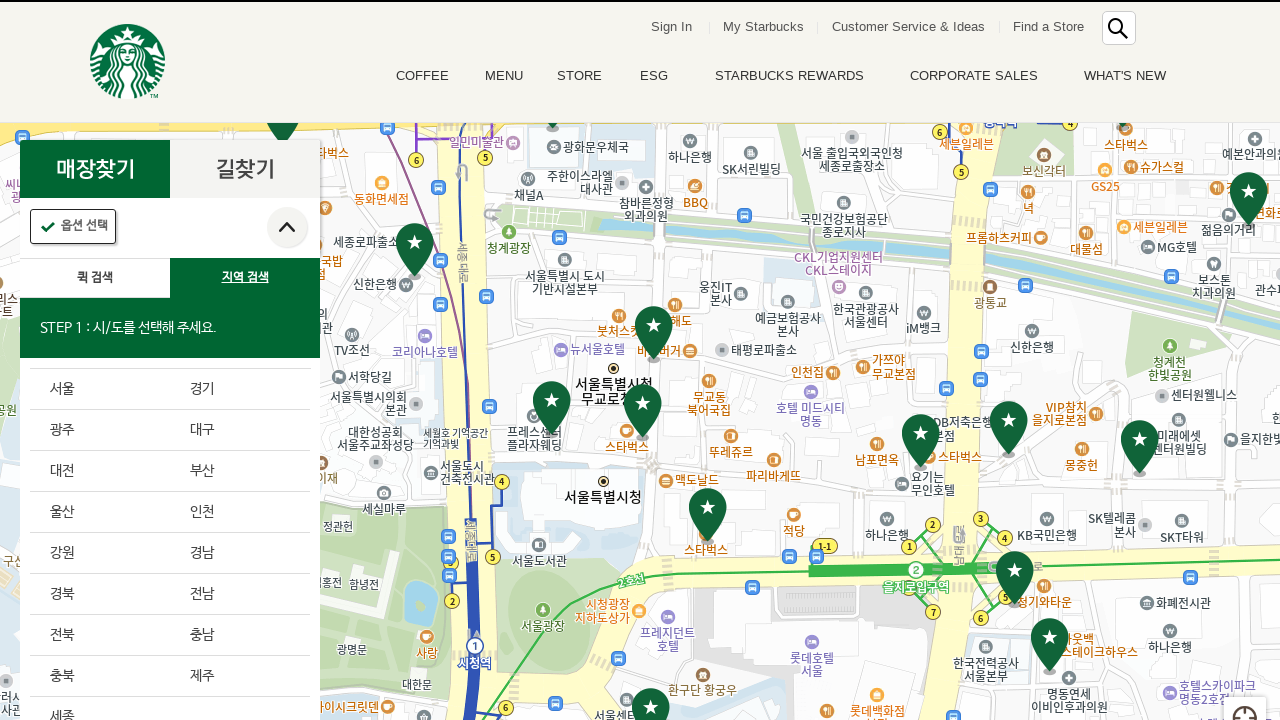

Waited 3 seconds for local search interface to load
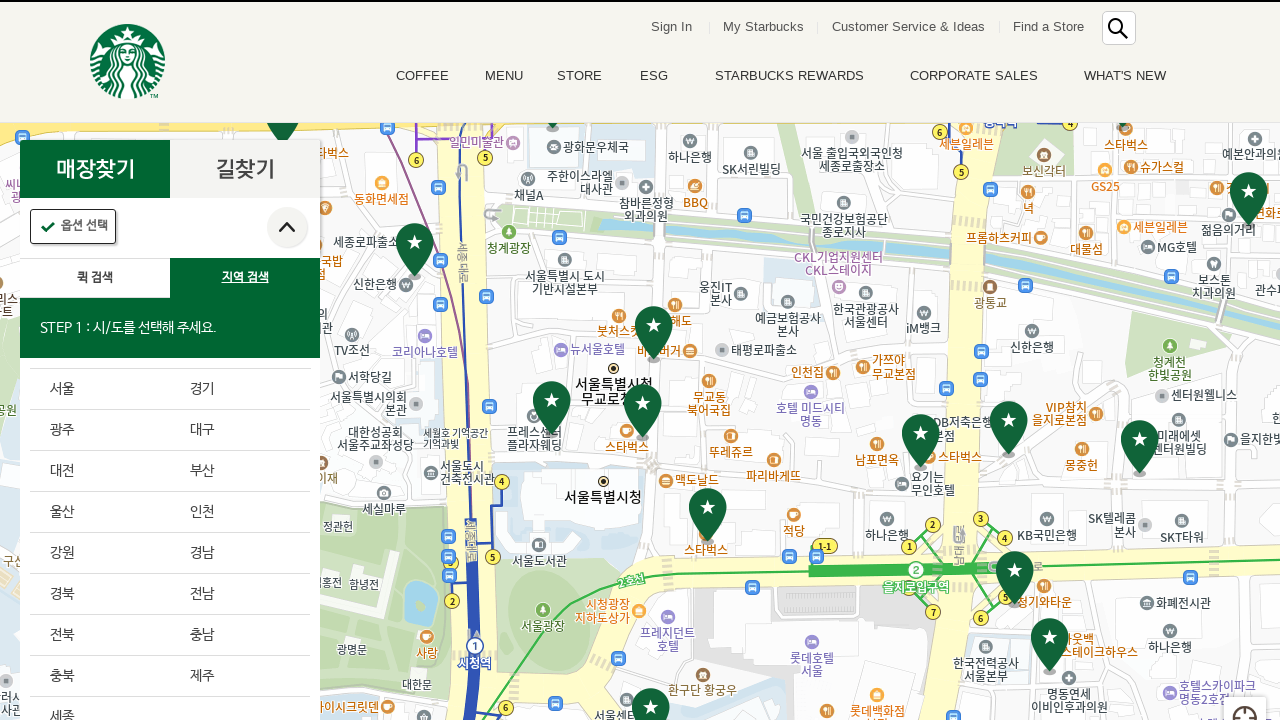

Selected Gwangju (3rd city/province option) at (100, 430) on .loca_step1_cont .sido_arae_box li:nth-child(3)
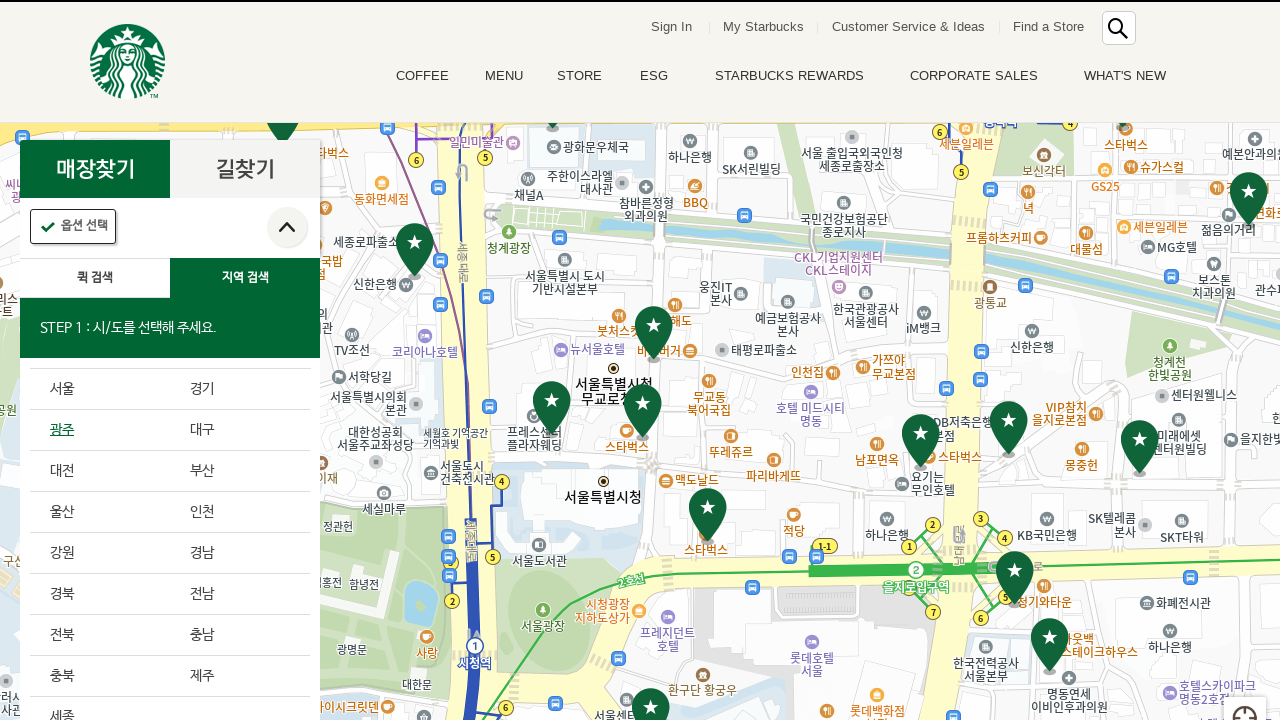

Waited 3 seconds for districts to load
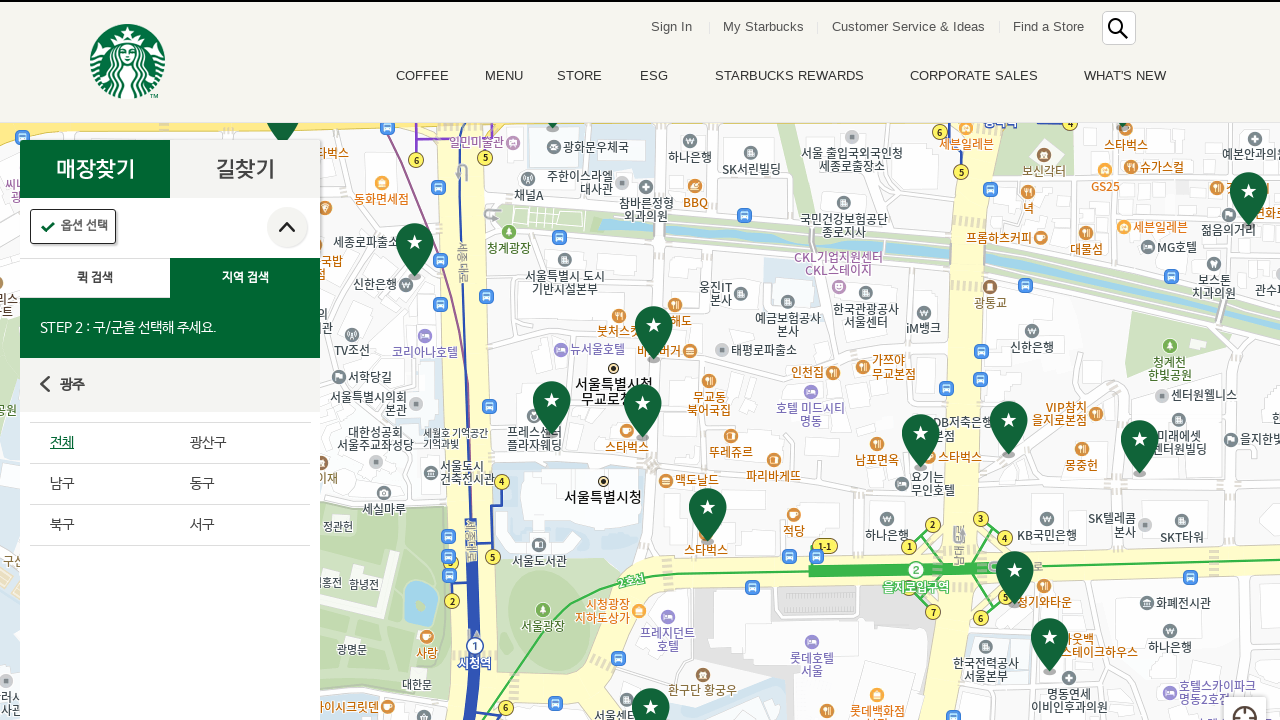

Clicked 'All' option to display all stores in selected region at (100, 443) on #mCSB_2_container > ul > li:nth-child(1) > a
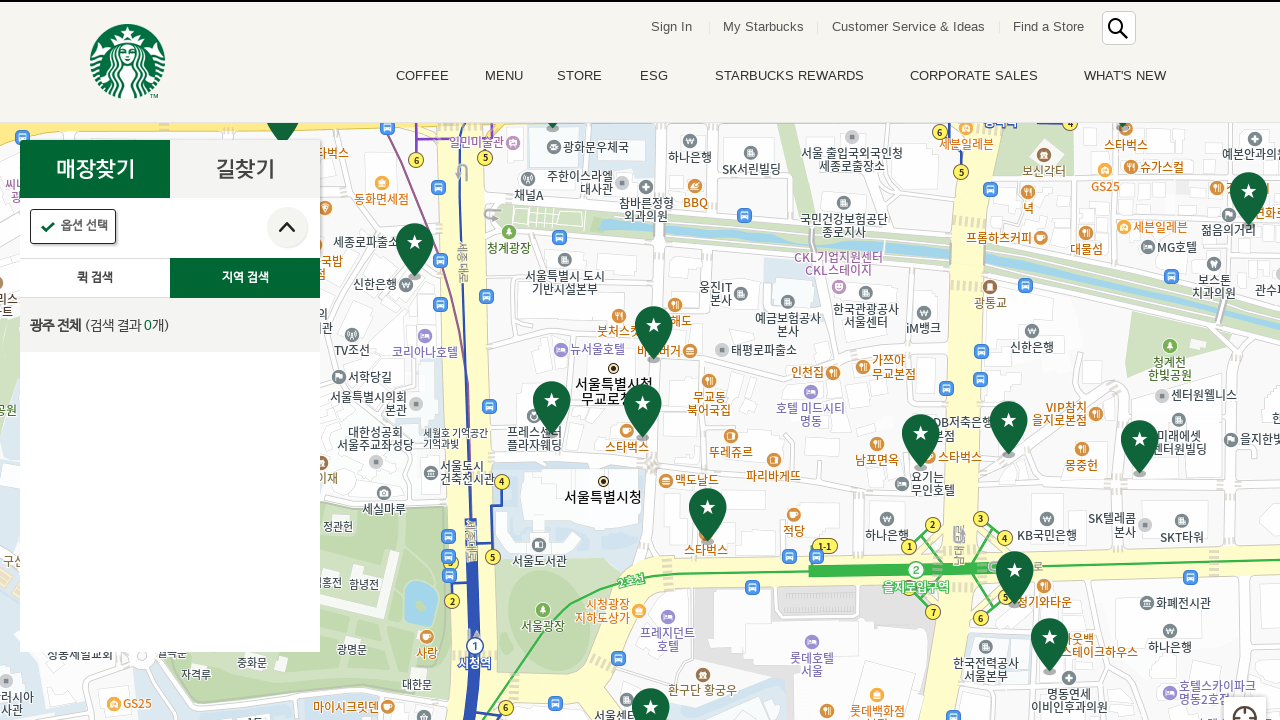

Waited 3 seconds for store results to populate
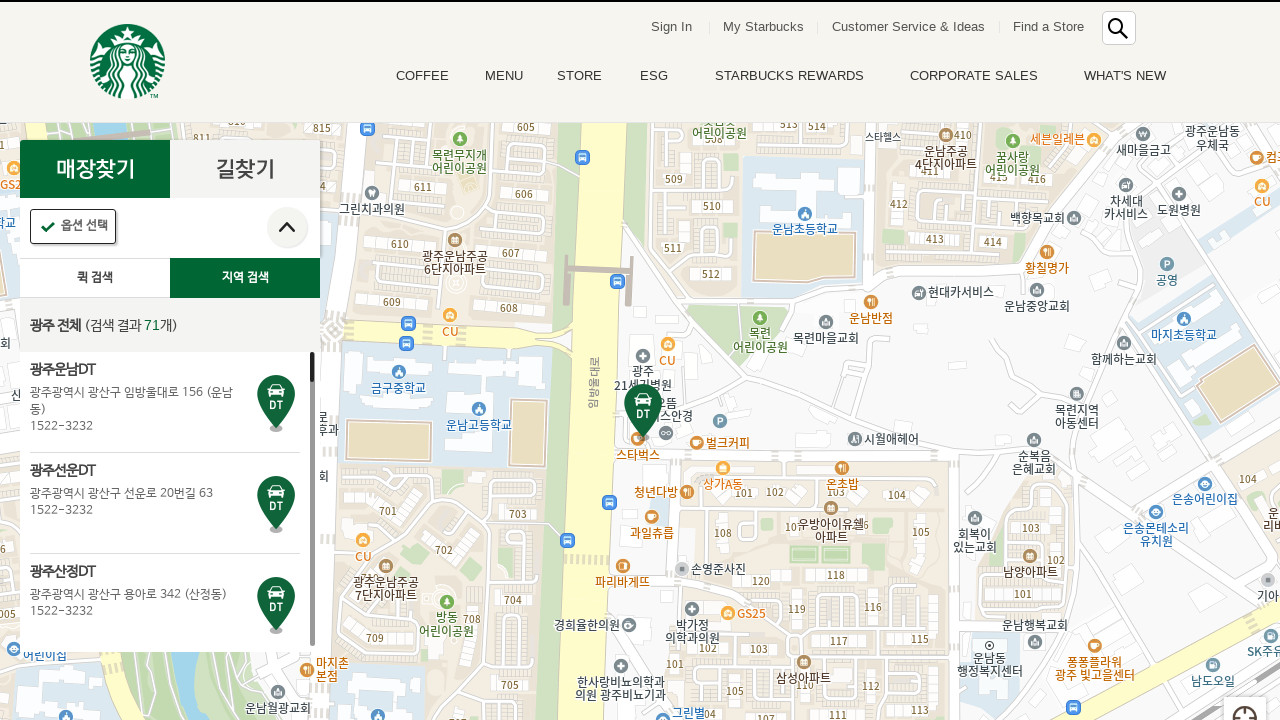

Verified store results container loaded successfully
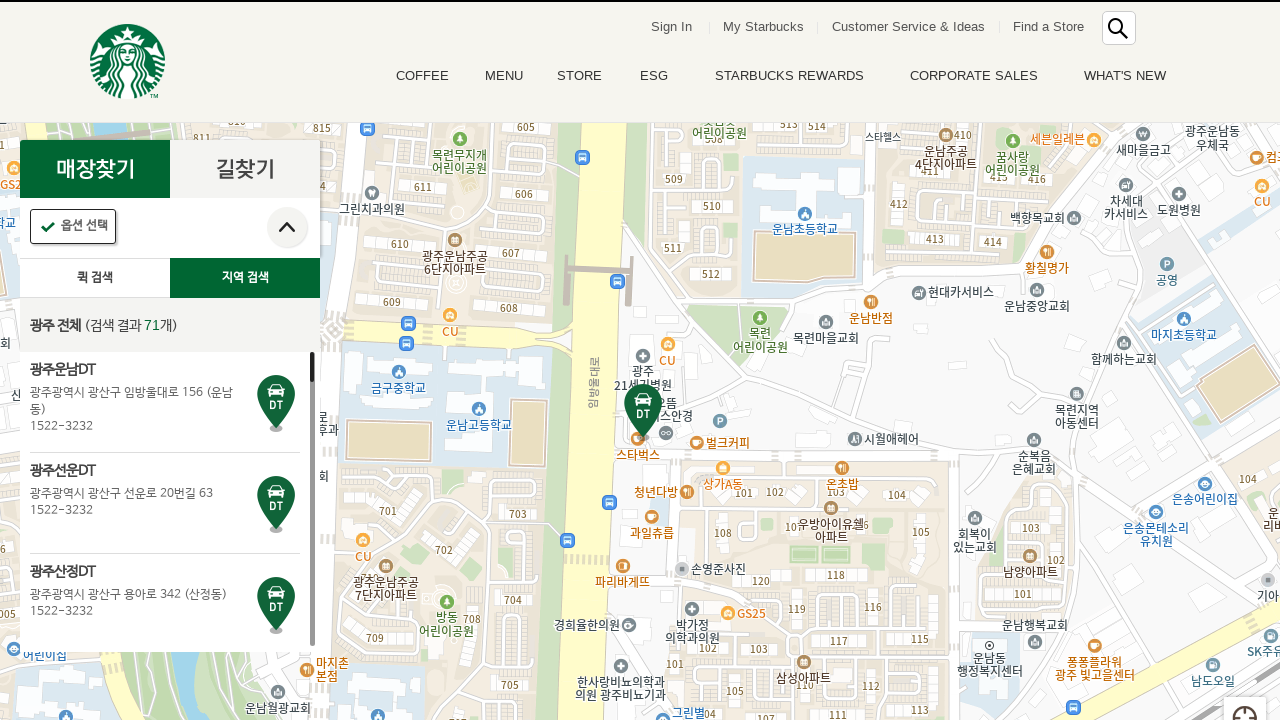

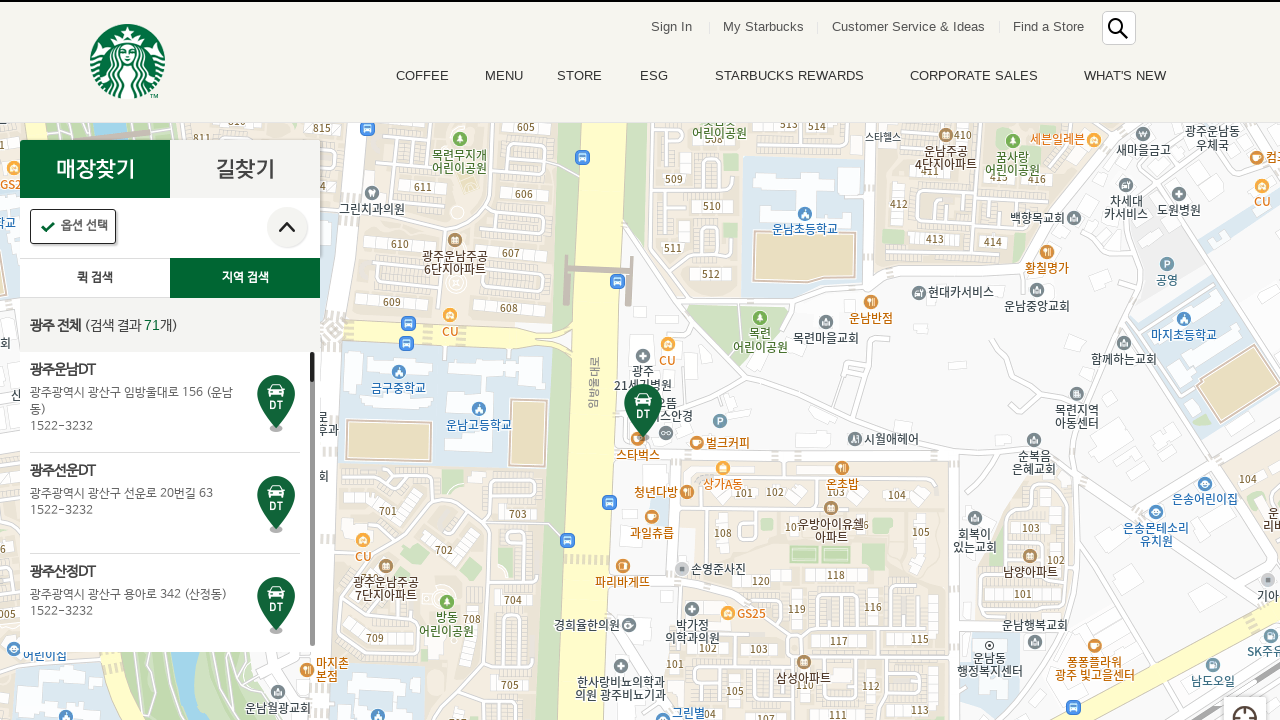